Tests checkbox functionality on the Heroku test app by navigating to the checkboxes page, toggling checkboxes on and off, and verifying the page footer text.

Starting URL: https://the-internet.herokuapp.com/

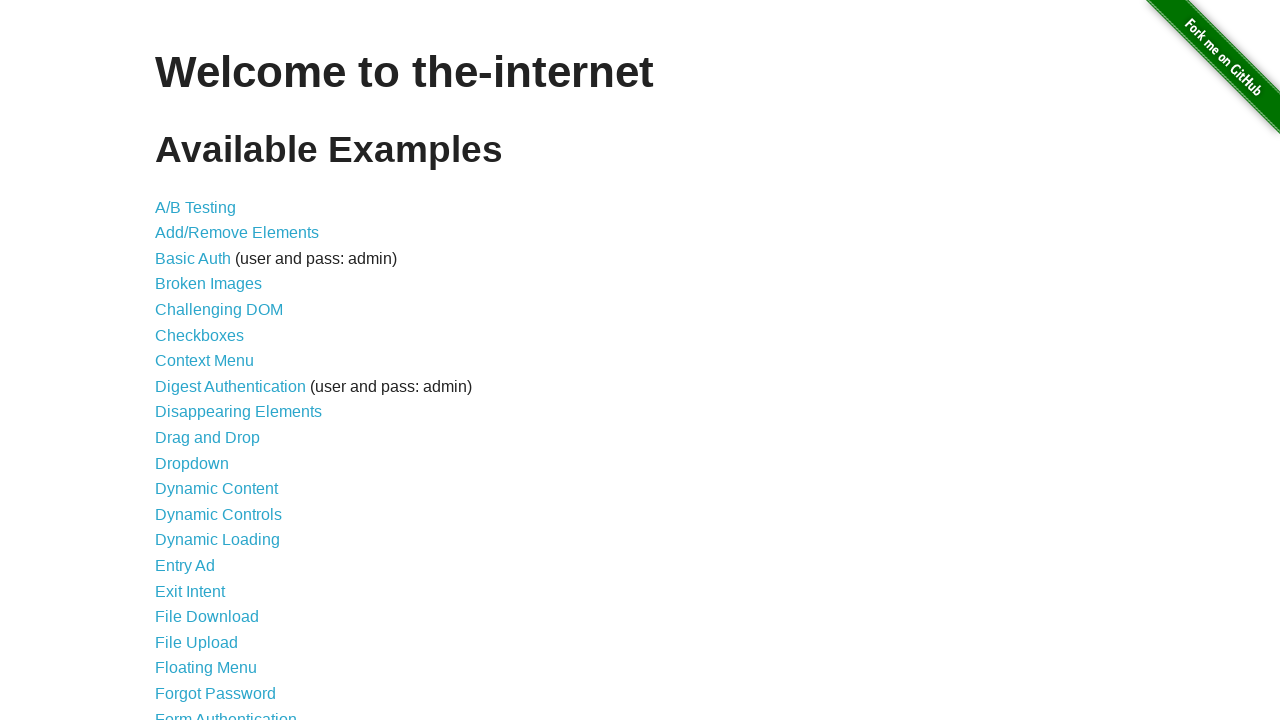

Clicked Checkboxes link to navigate to checkbox page at (200, 335) on xpath=//a[contains(text(),'Checkboxes')]
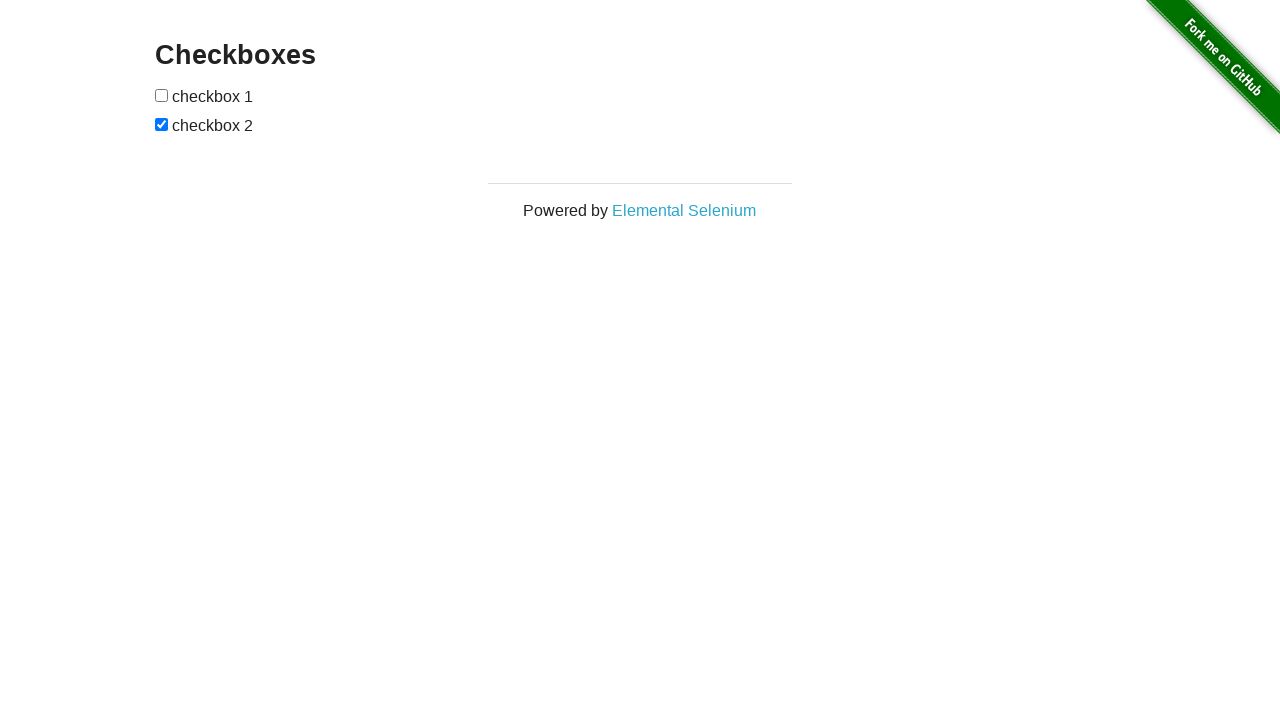

Checkboxes loaded and became visible
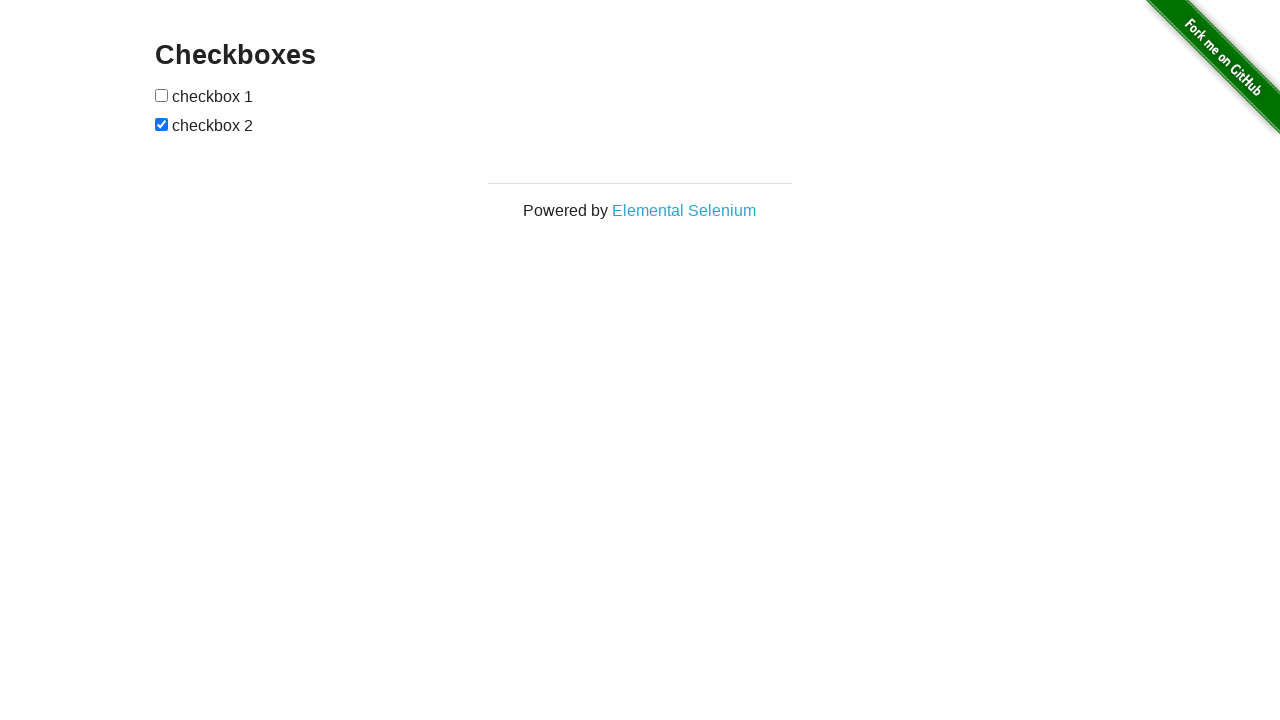

Clicked first checkbox to select it at (162, 95) on xpath=//input[@type='checkbox'][1]
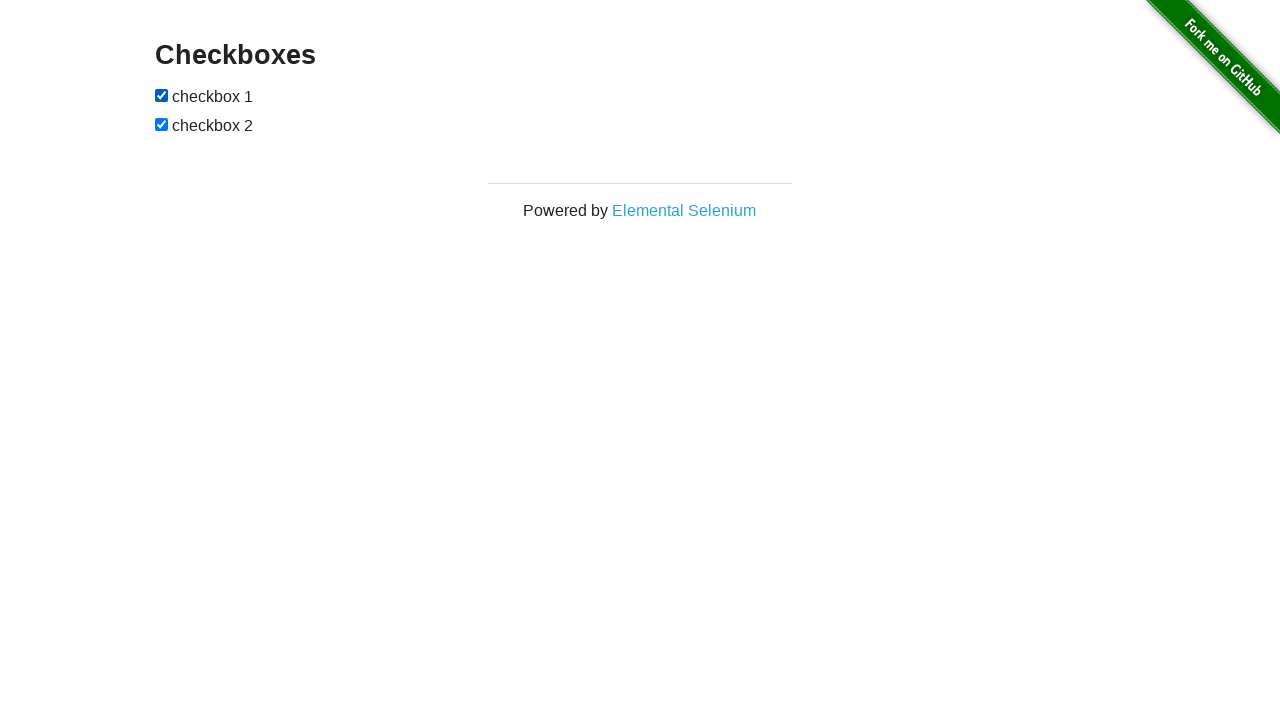

Clicked second checkbox to deselect it at (162, 124) on xpath=//input[@type='checkbox'][2]
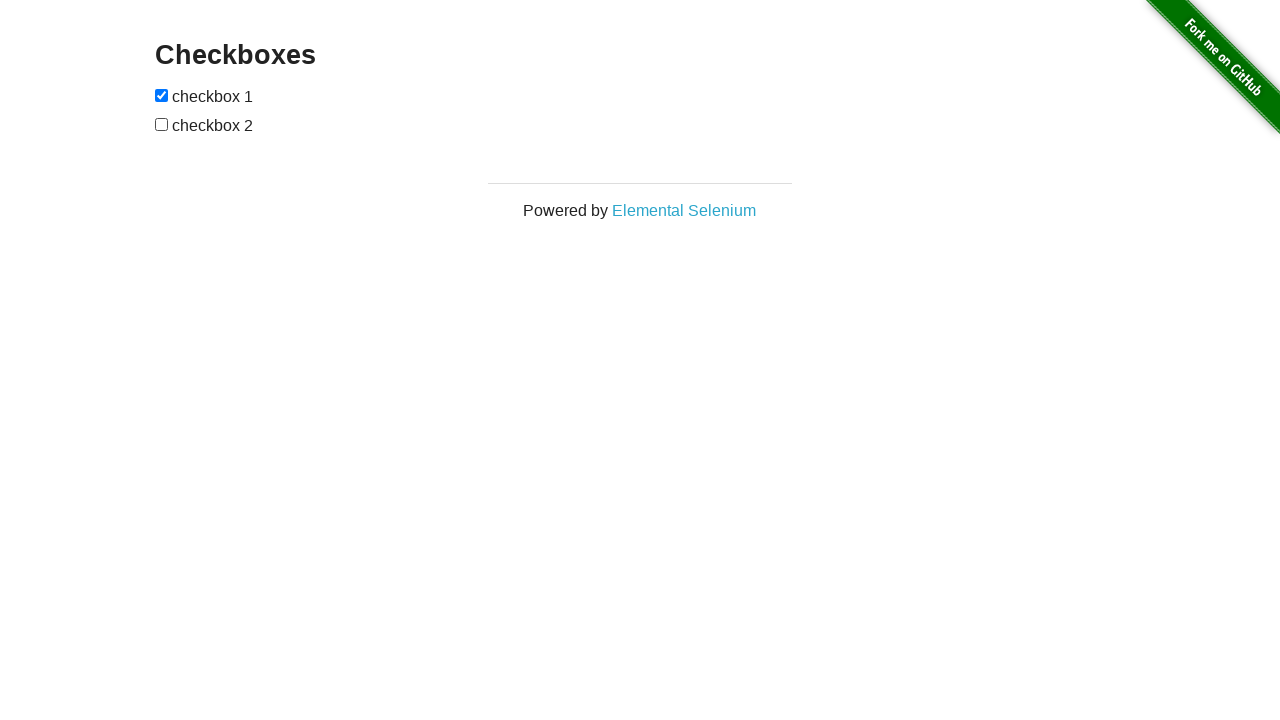

Page footer text is present
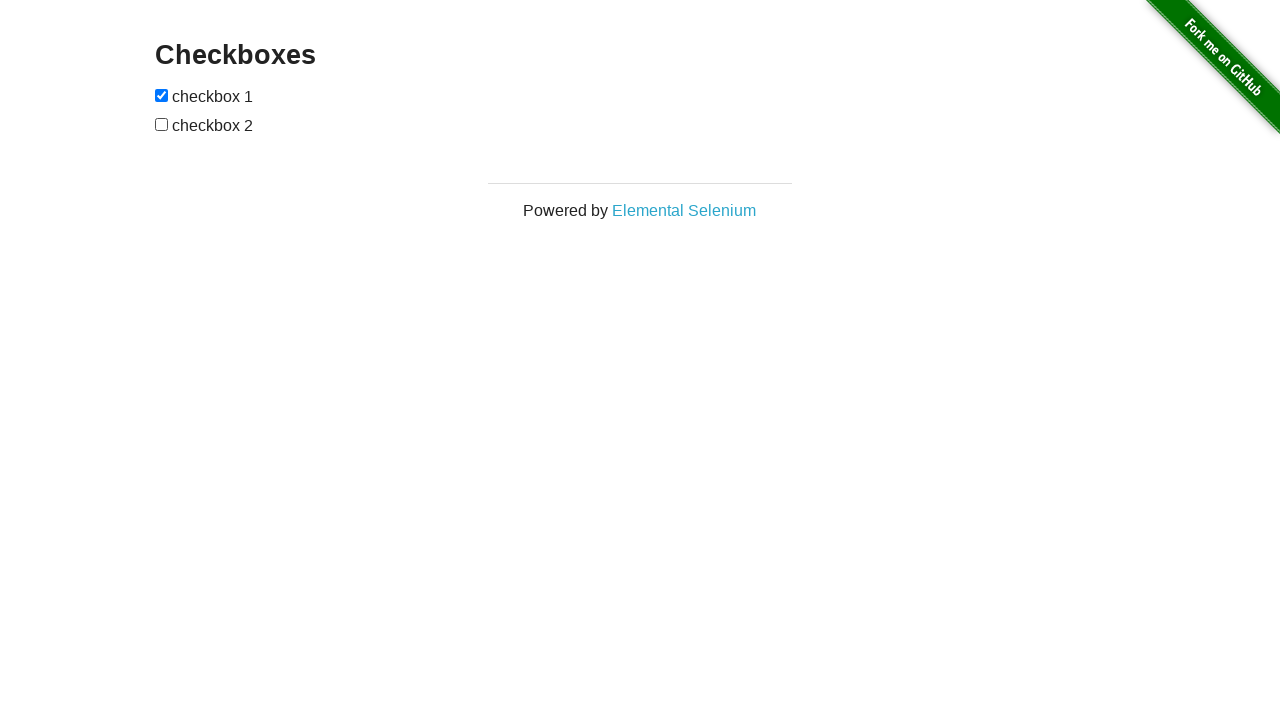

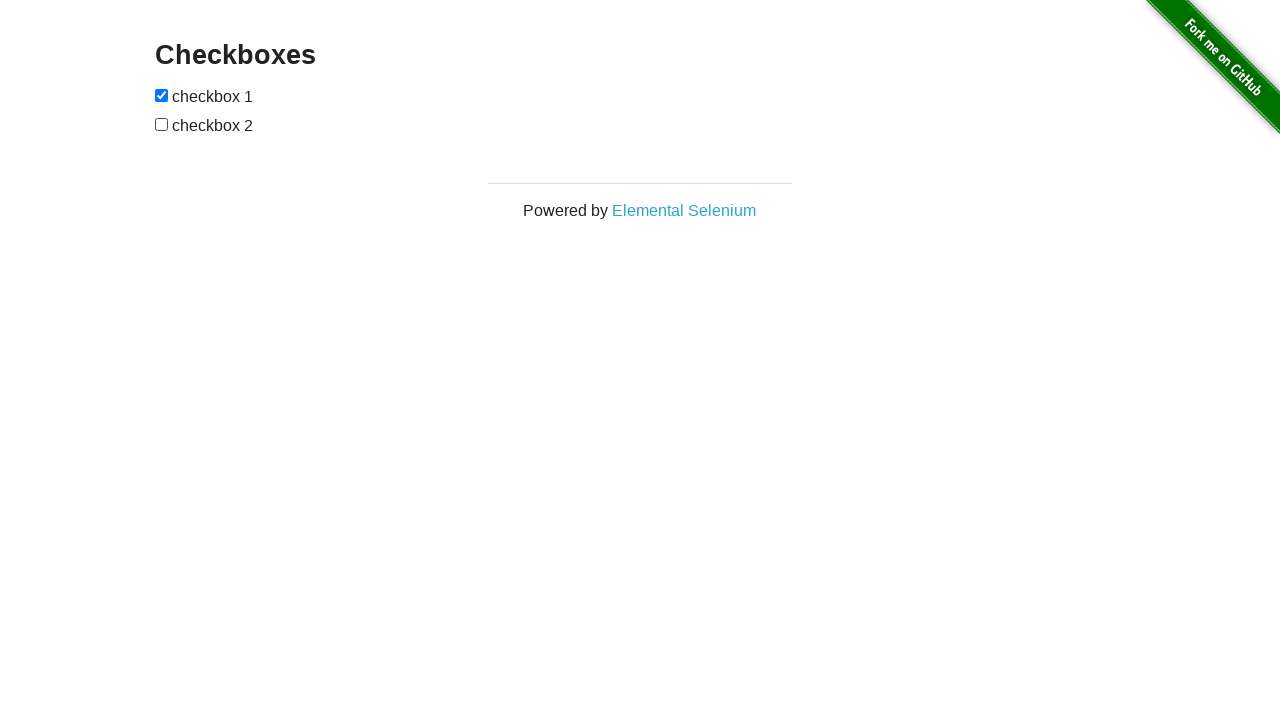